Tests the "Show More" button for supported languages section

Starting URL: https://www.xbox.com/pt-BR/games/store/persona-3-reload/9nkk6z0k3rh2

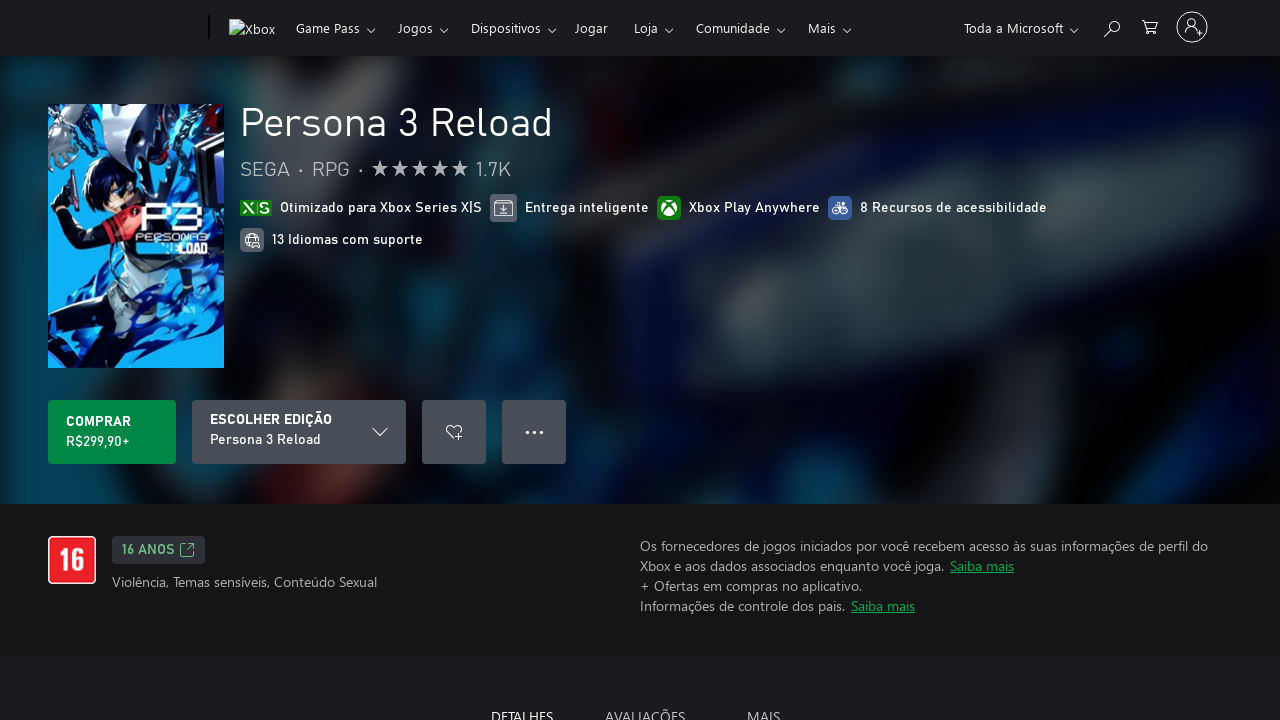

Clicked on 'More' tab at (763, 700) on xpath=//*[@id="PageContent"]/div/div[2]/div[1]/div/ul/li[3]/button
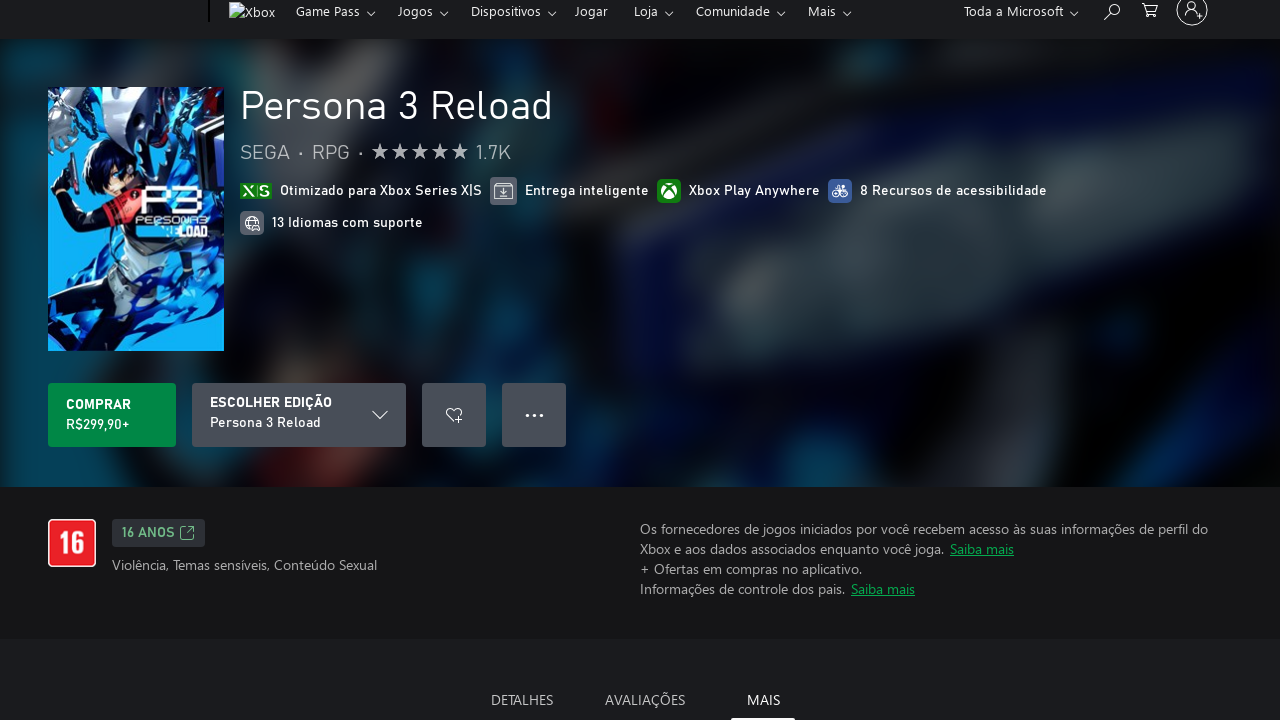

Clicked 'Show More' button for supported languages section at (112, 360) on xpath=//*[@id="PageContent"]/div/div[2]/div[2]/div/section/div/button
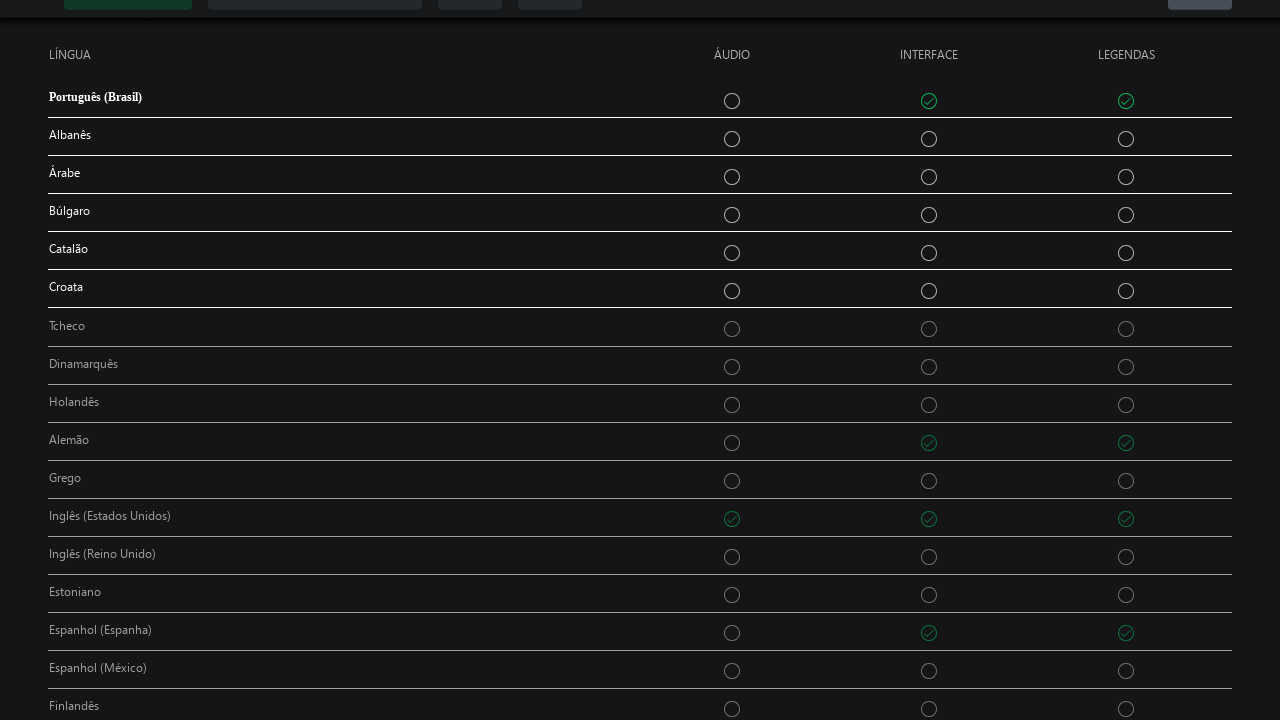

Verified expanded languages list is visible with 15+ rows
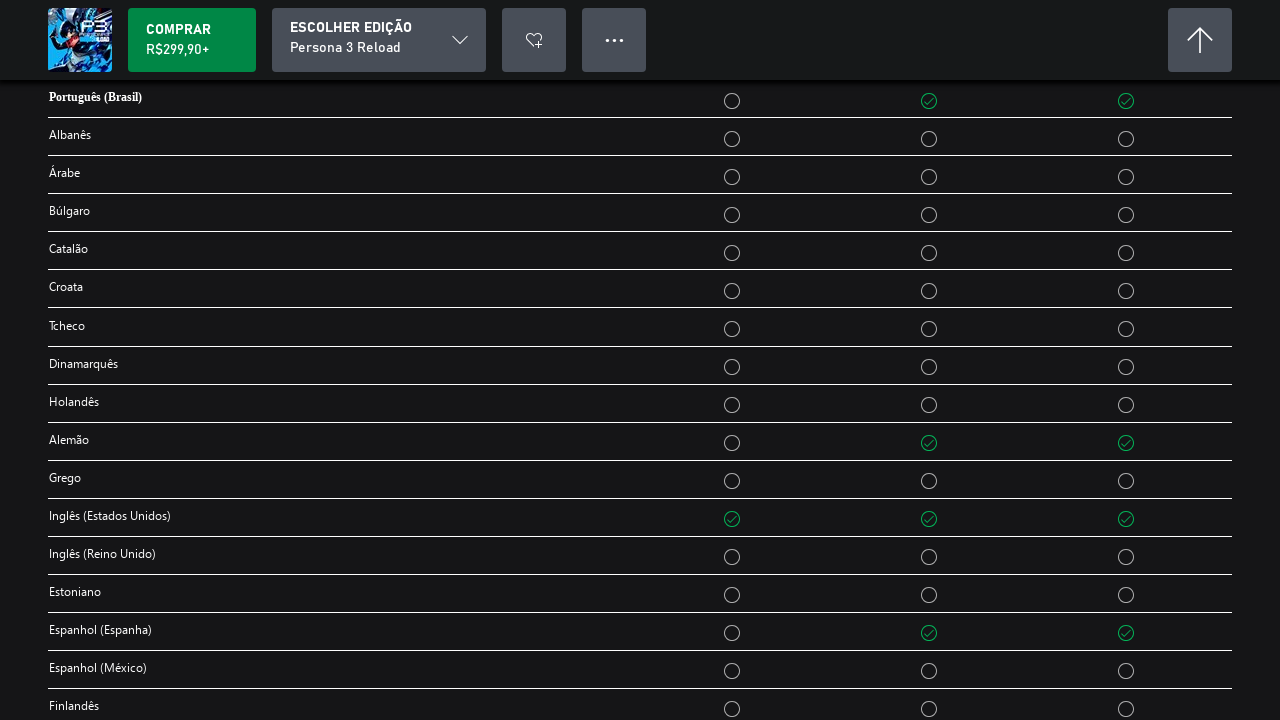

Clicked 'Show Less' button to collapse languages list at (116, 361) on xpath=//*[@id="PageContent"]/div/div[2]/div[2]/div/section/div/button
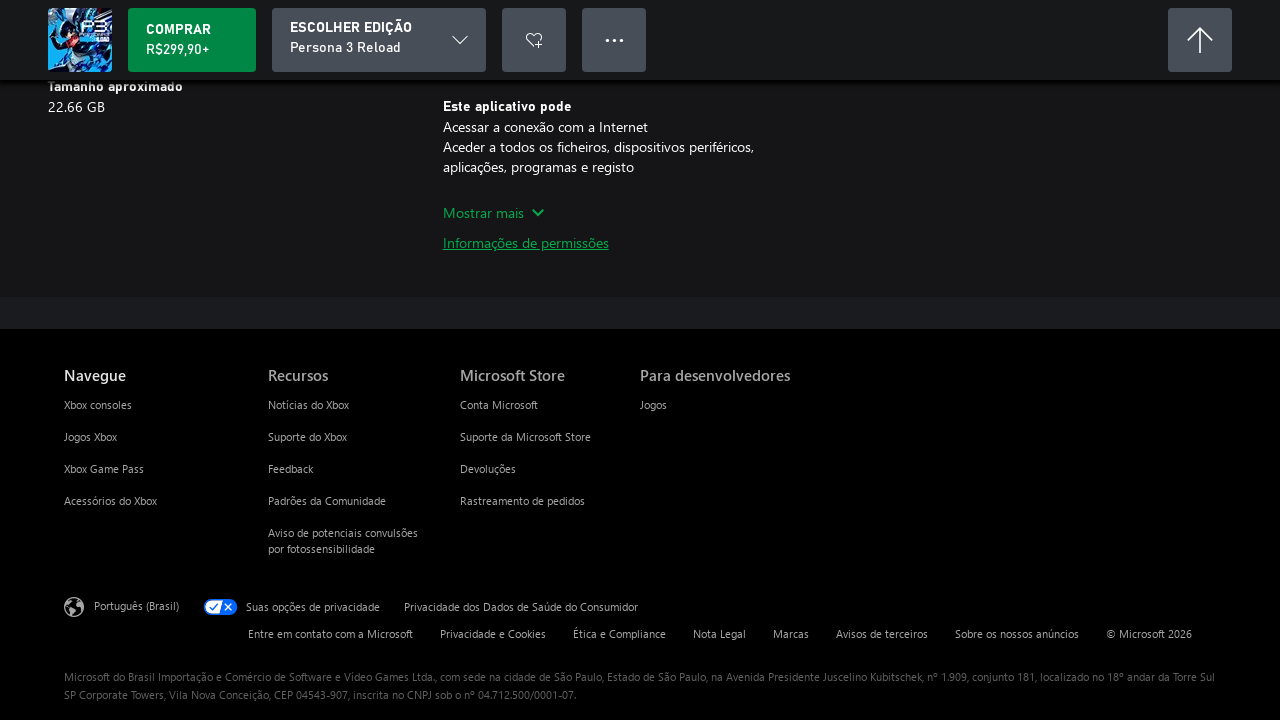

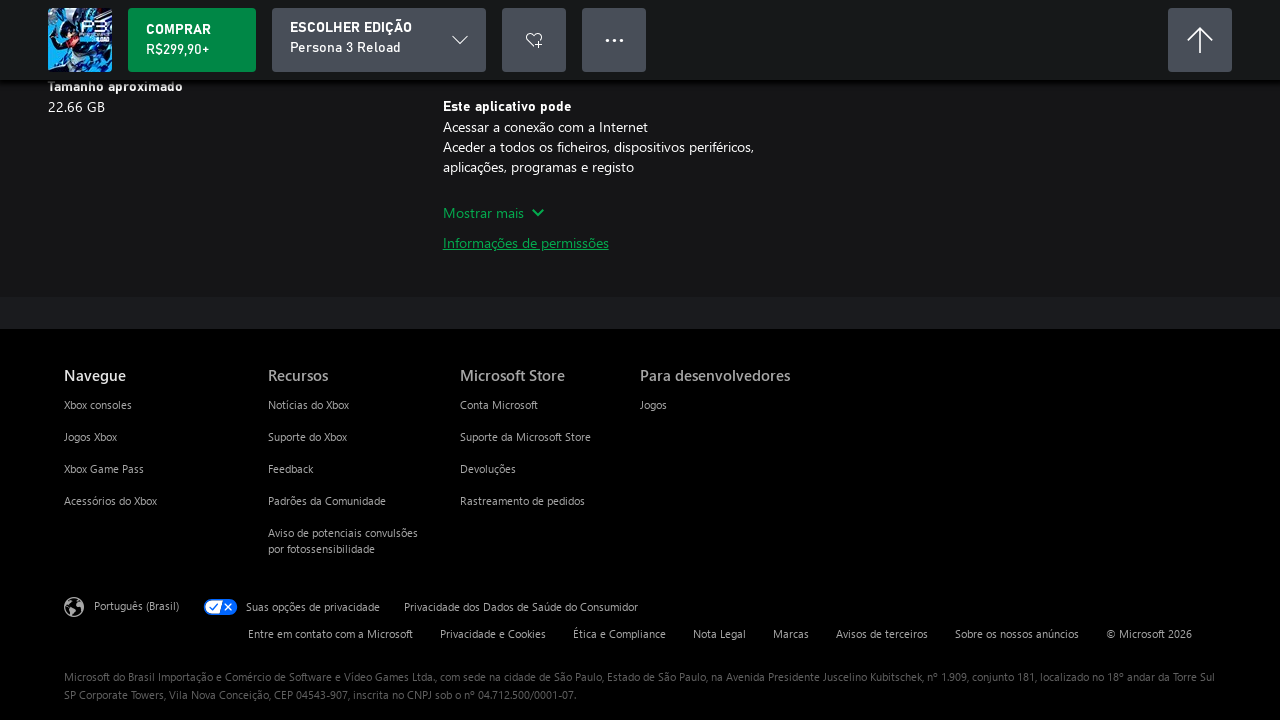